Tests a form submission by filling out name, email, and address fields, then submitting the form and scrolling to view results

Starting URL: https://demoqa.com/text-box

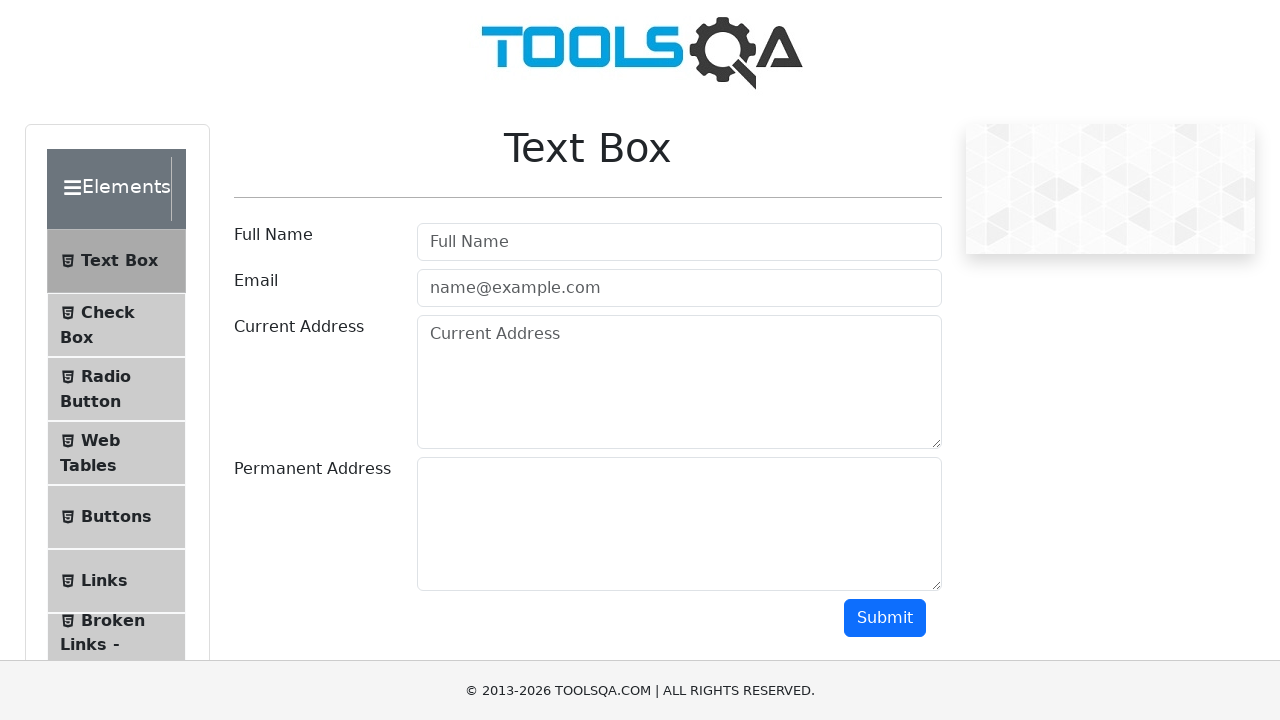

Filled user name field with 'Roberto' on #userName
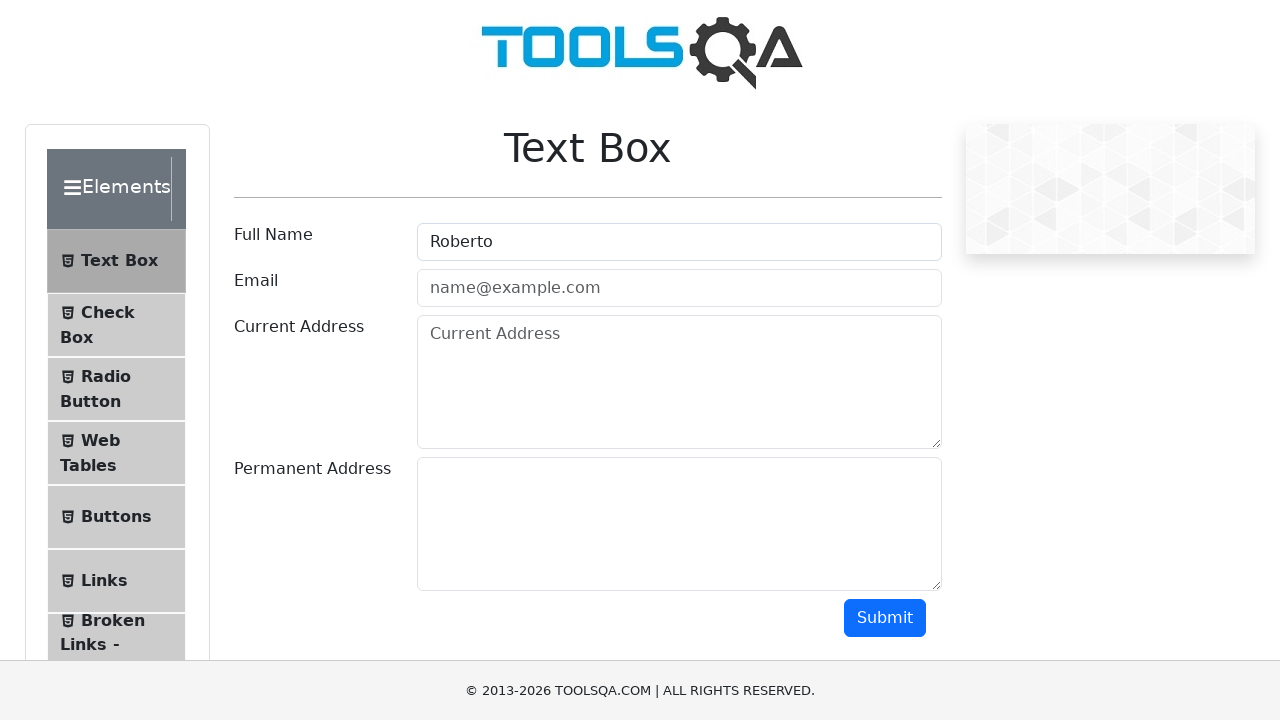

Filled email field with 'robertTester@gmail.com' on #userEmail
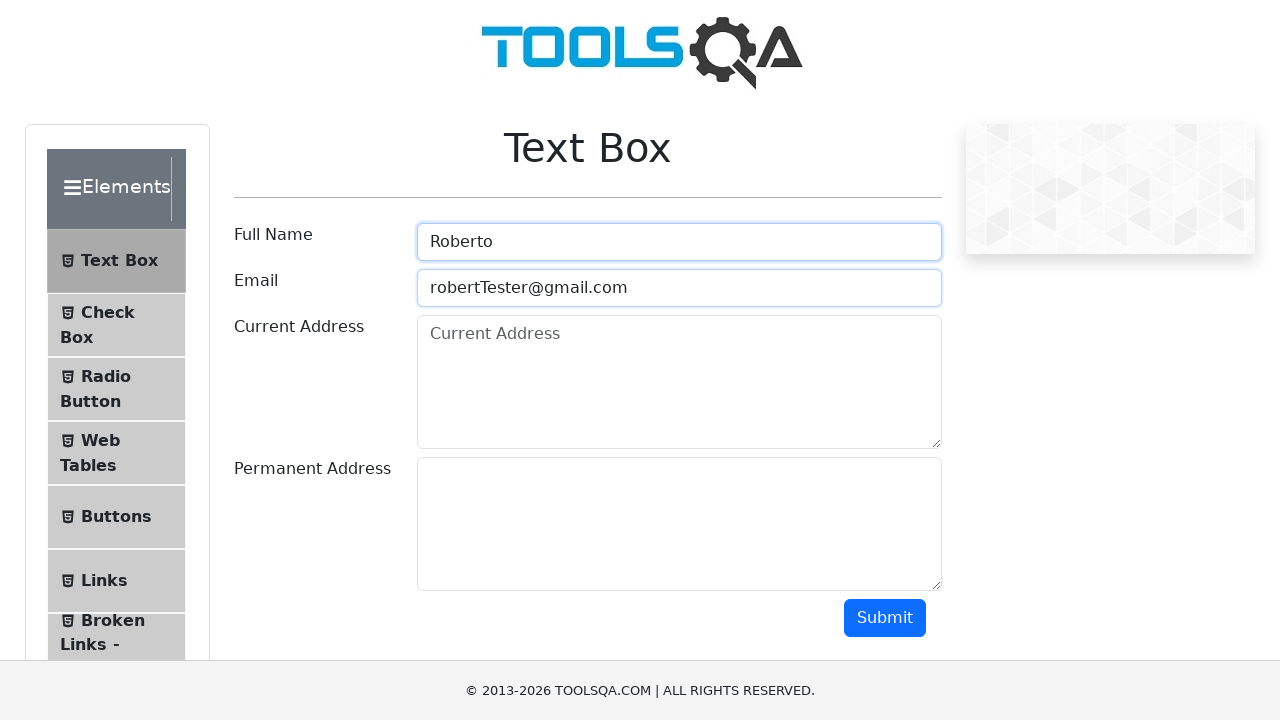

Filled current address field with 'Av Lopez Mateos, Calles del centro' on #currentAddress
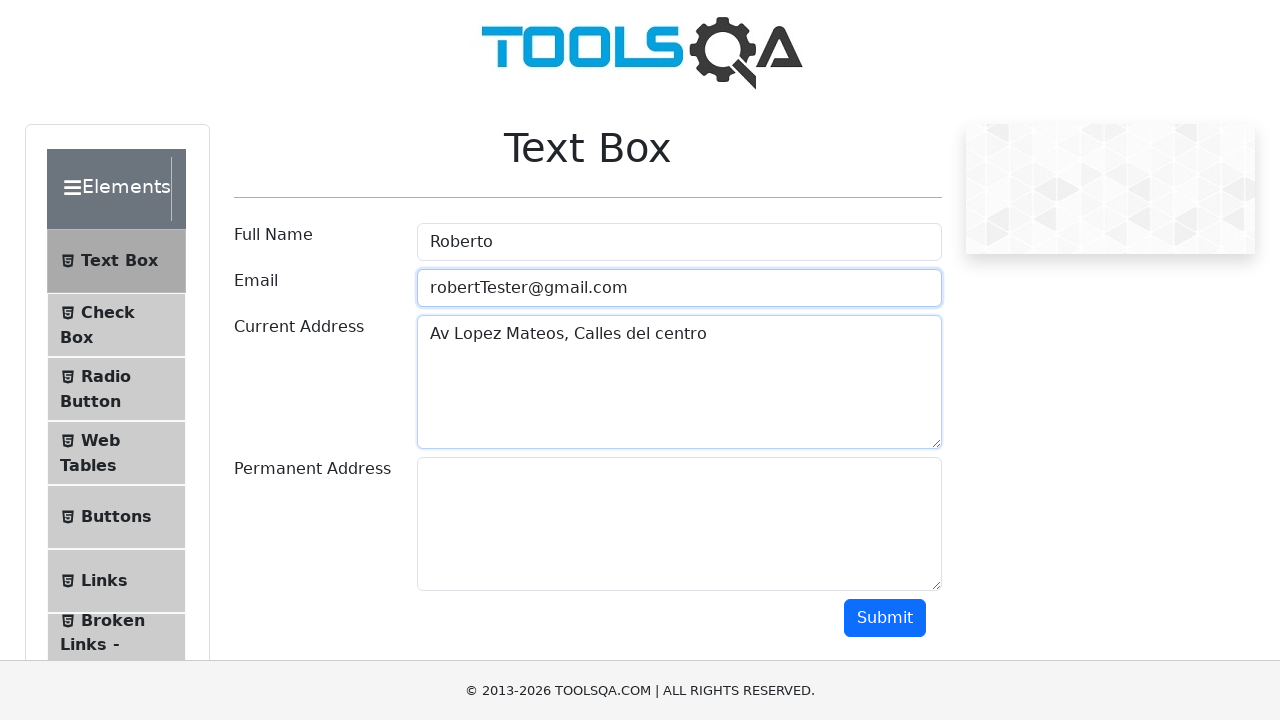

Filled permanent address field with 'Calle Flores, Zona Sur' on #permanentAddress
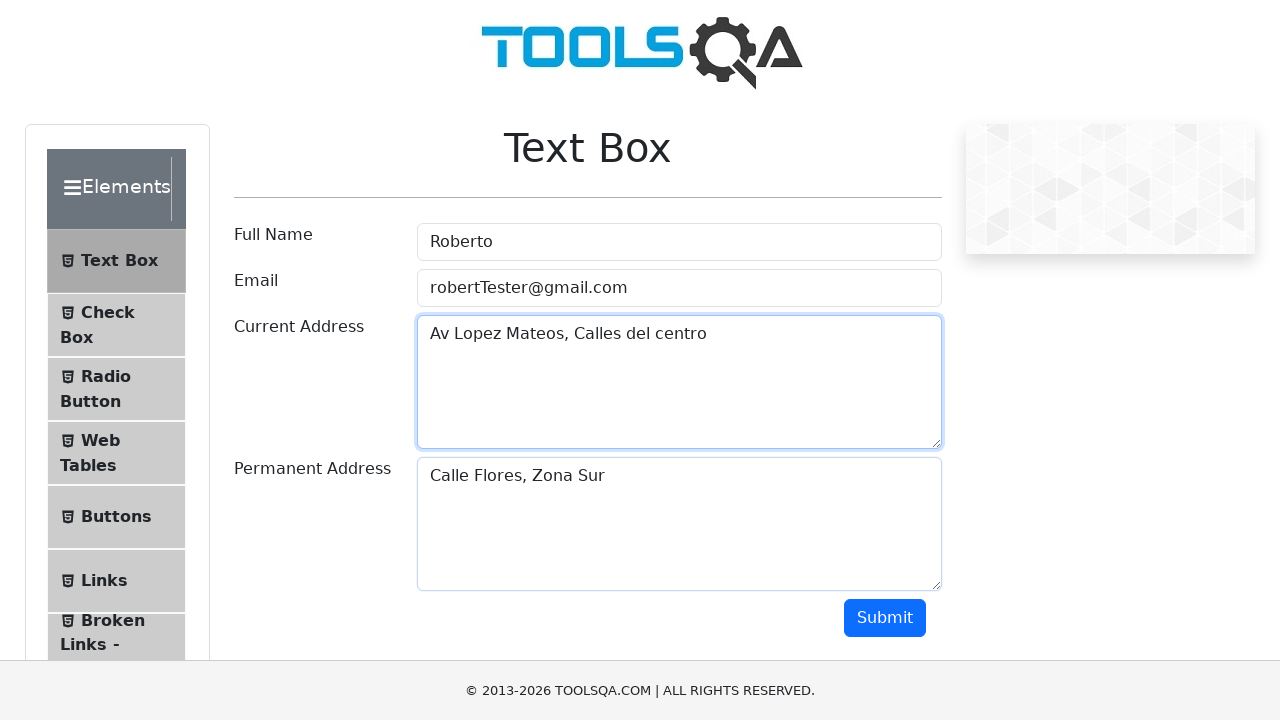

Clicked submit button to submit the form at (885, 618) on #submit
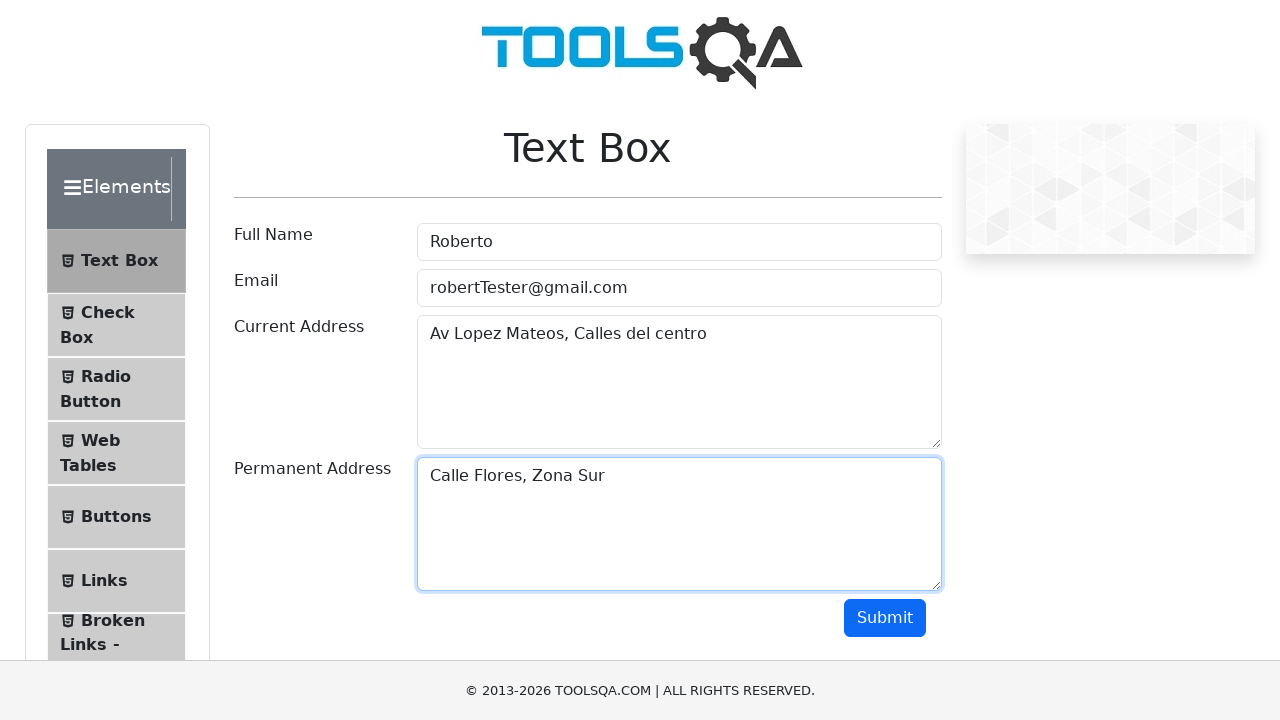

Scrolled down to view form submission results
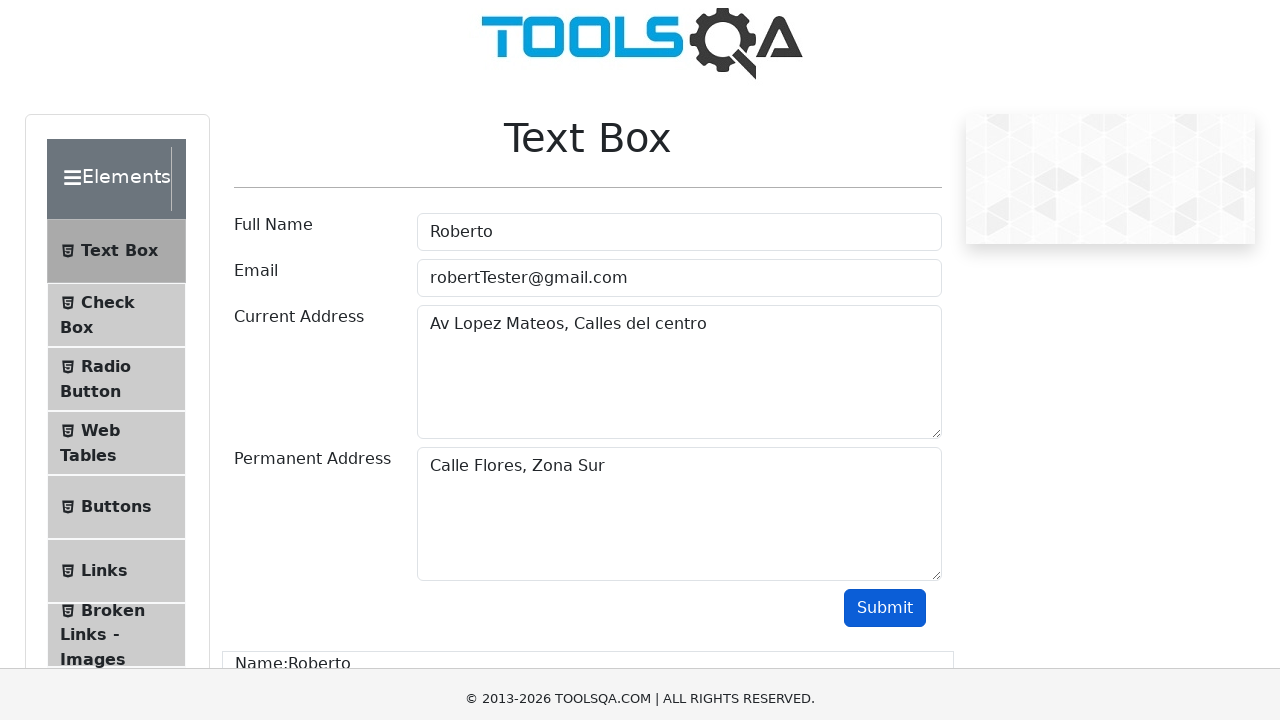

Waited 3 seconds for results to be fully visible
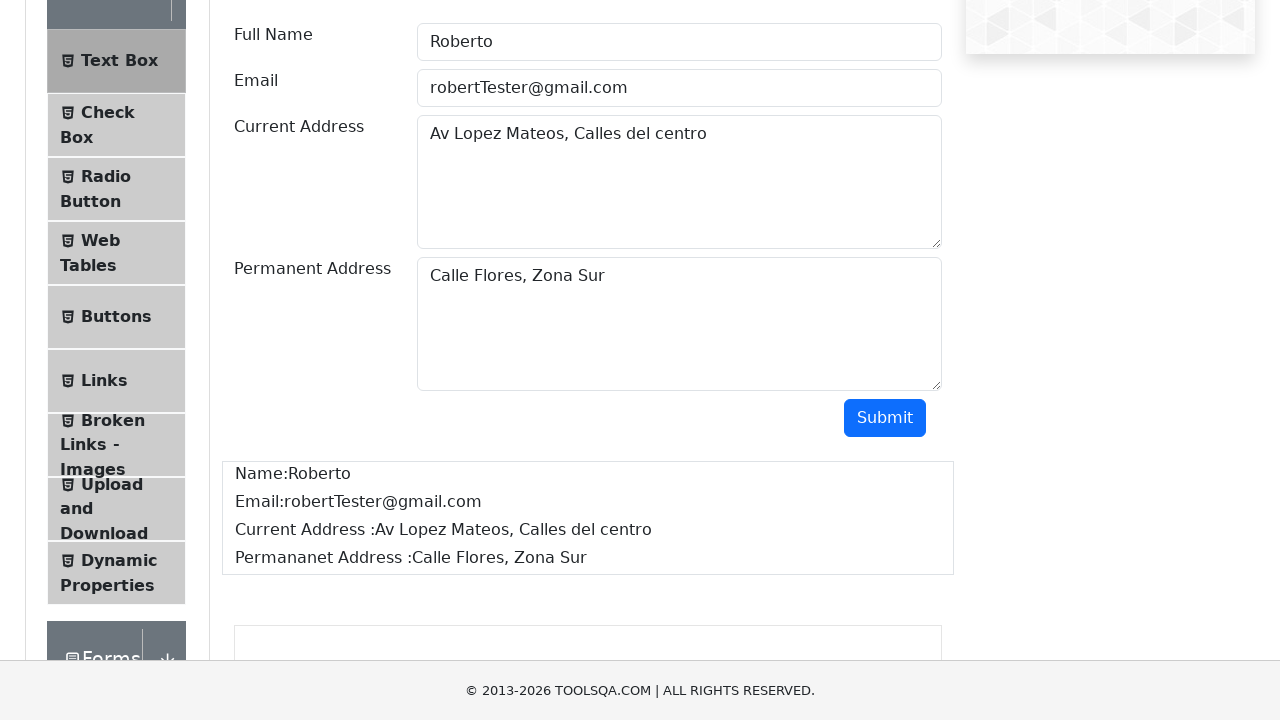

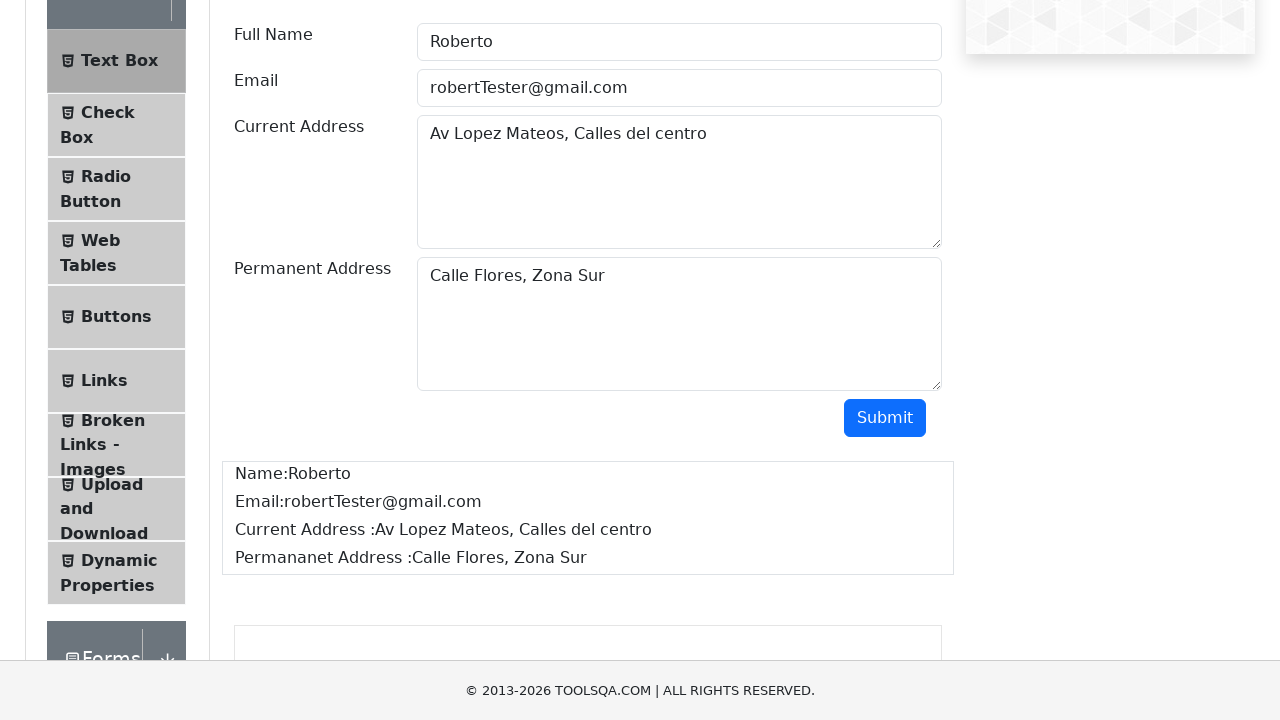